Tests adding multiple grocery items (Cucumber, Brocolli, Beetroot, Carrot) to the shopping cart on a vegetable shopping practice site by iterating through products and clicking "Add to cart" for matching items.

Starting URL: https://rahulshettyacademy.com/seleniumPractise/

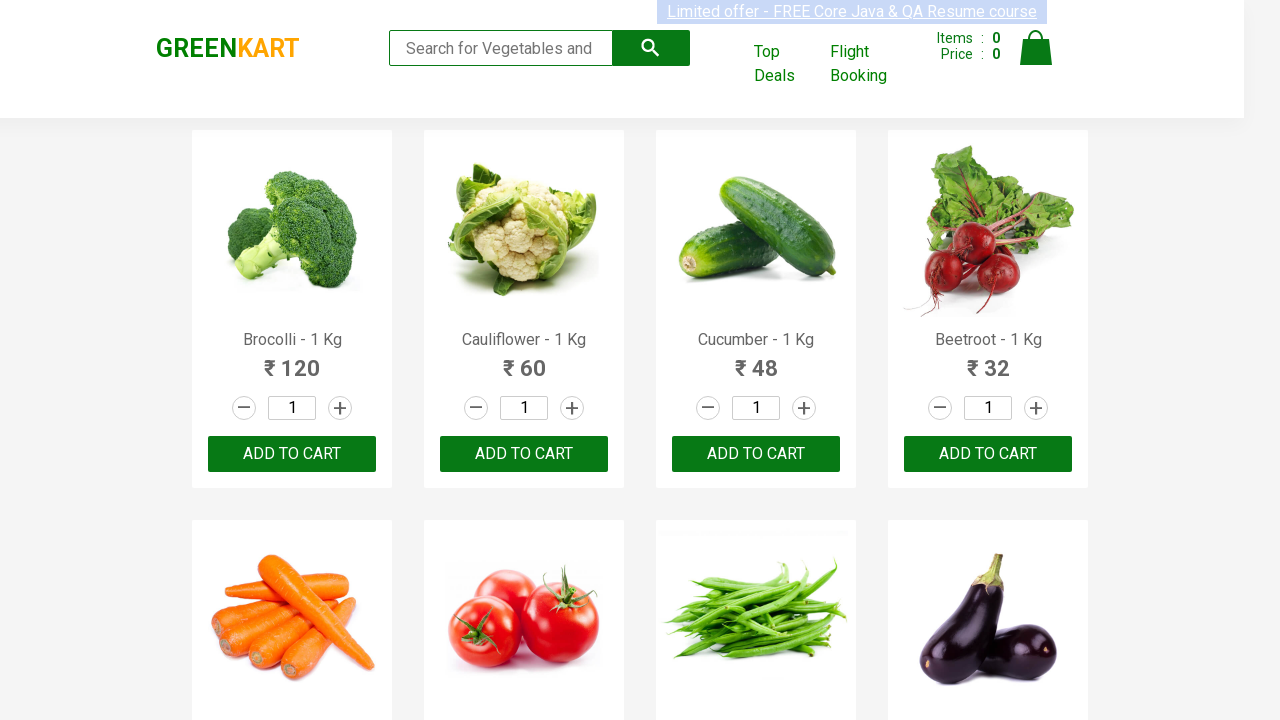

Waited for product names to load
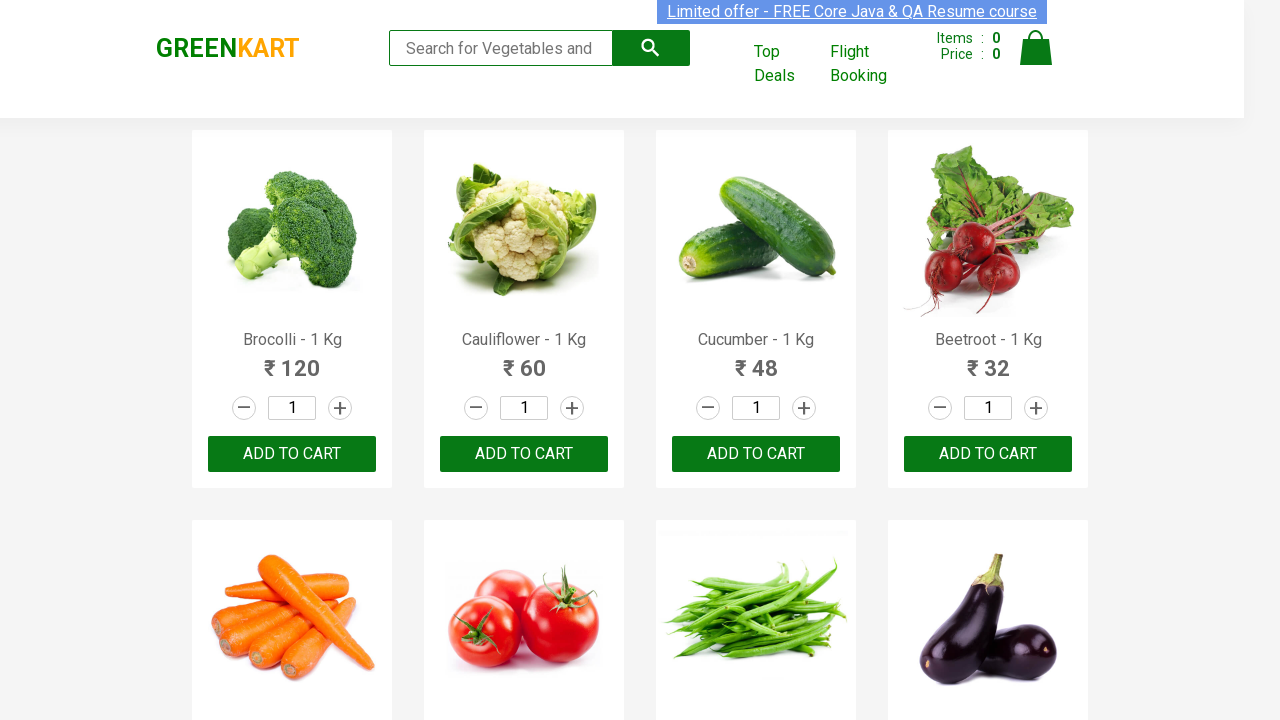

Defined list of items to add to cart: Cucumber, Brocolli, Beetroot, Carrot
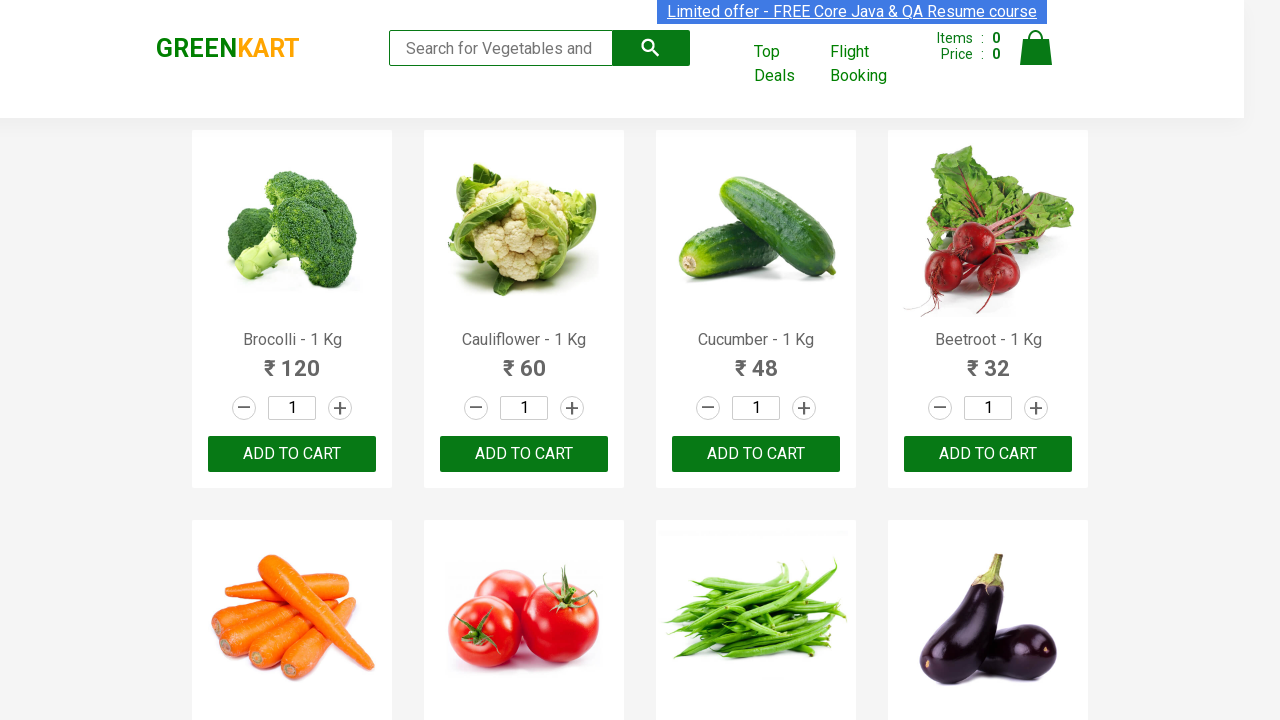

Retrieved all product name elements from the page
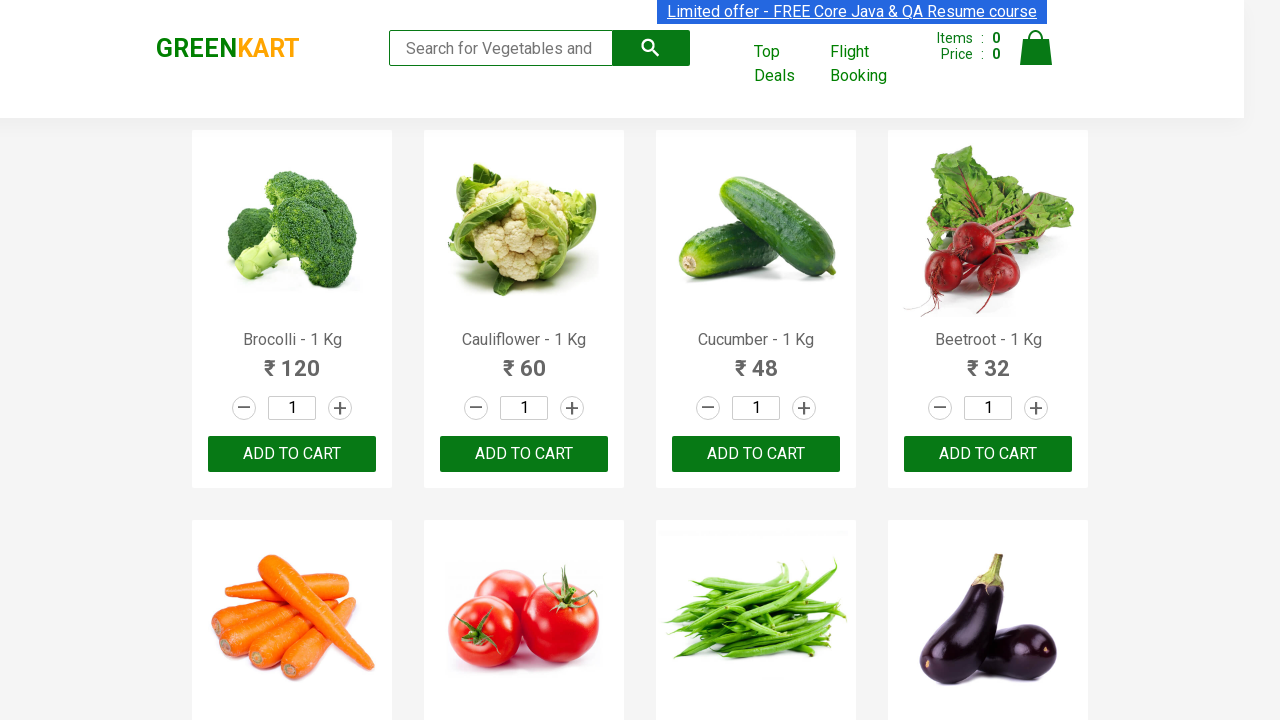

Extracted product name: Brocolli
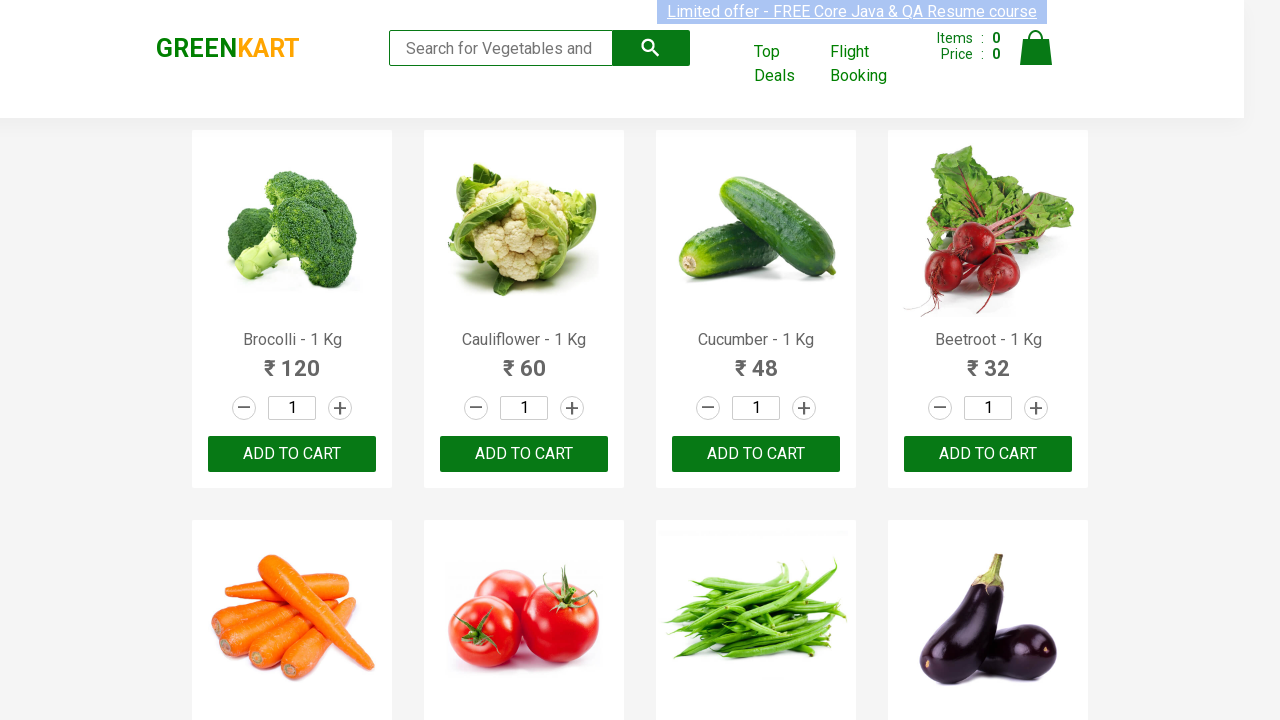

Added Brocolli to cart (item 1 of 4) at (292, 454) on xpath=//div[@class='product-action']/button >> nth=0
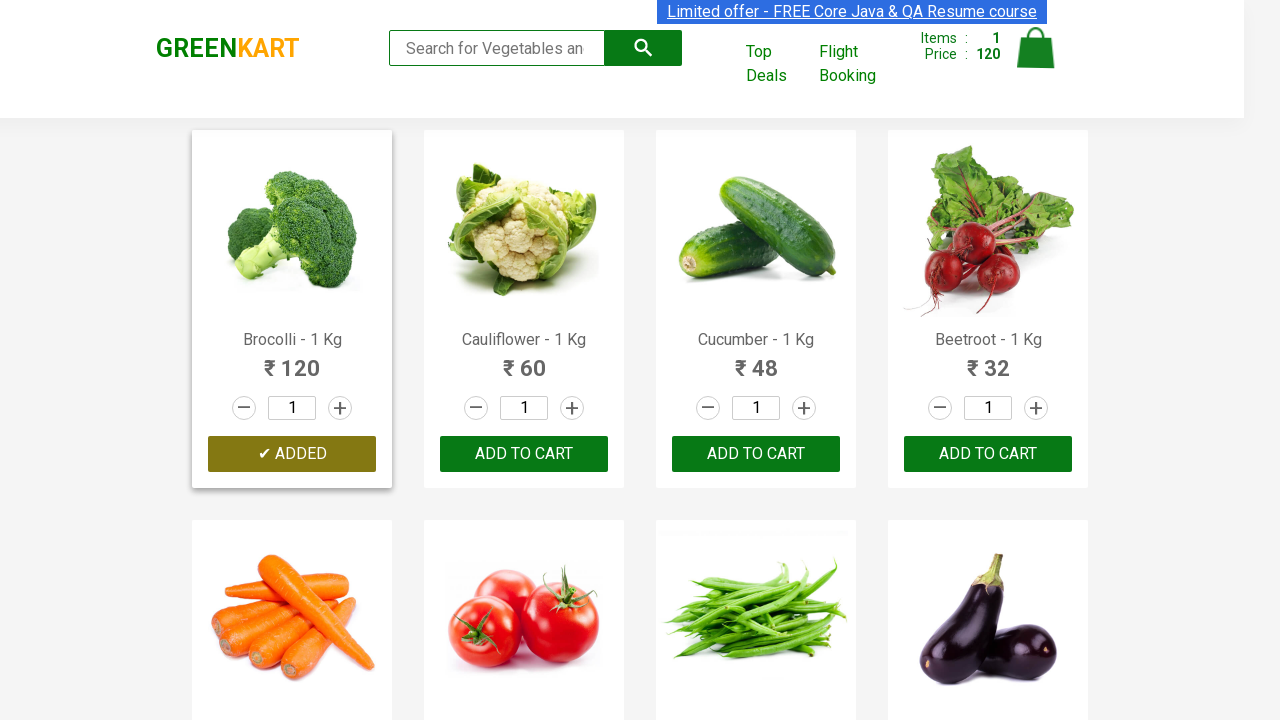

Extracted product name: Cauliflower
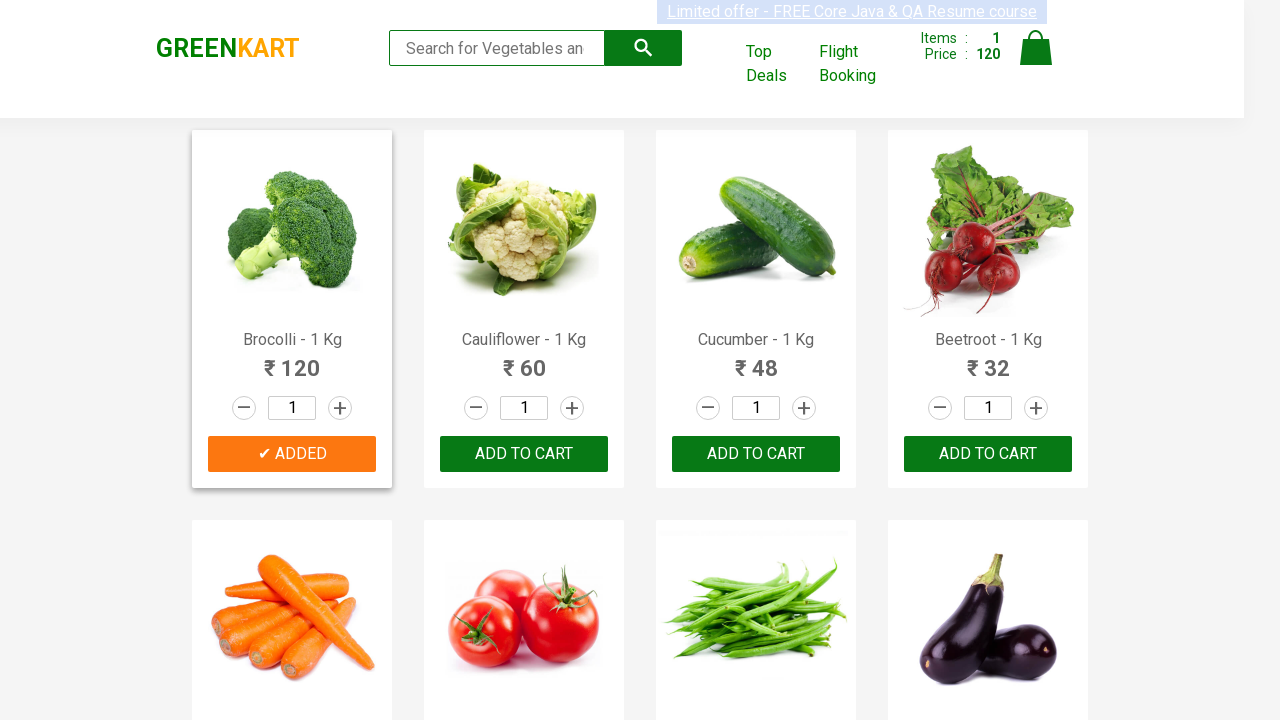

Extracted product name: Cucumber
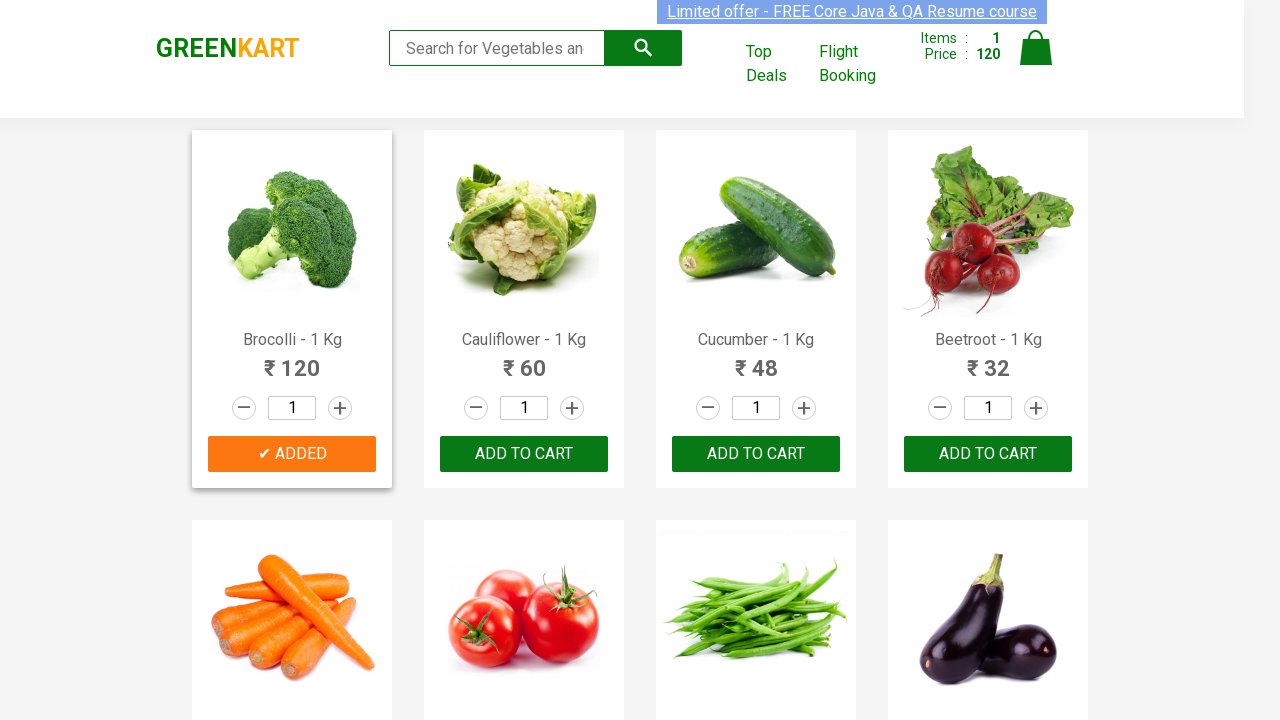

Added Cucumber to cart (item 2 of 4) at (756, 454) on xpath=//div[@class='product-action']/button >> nth=2
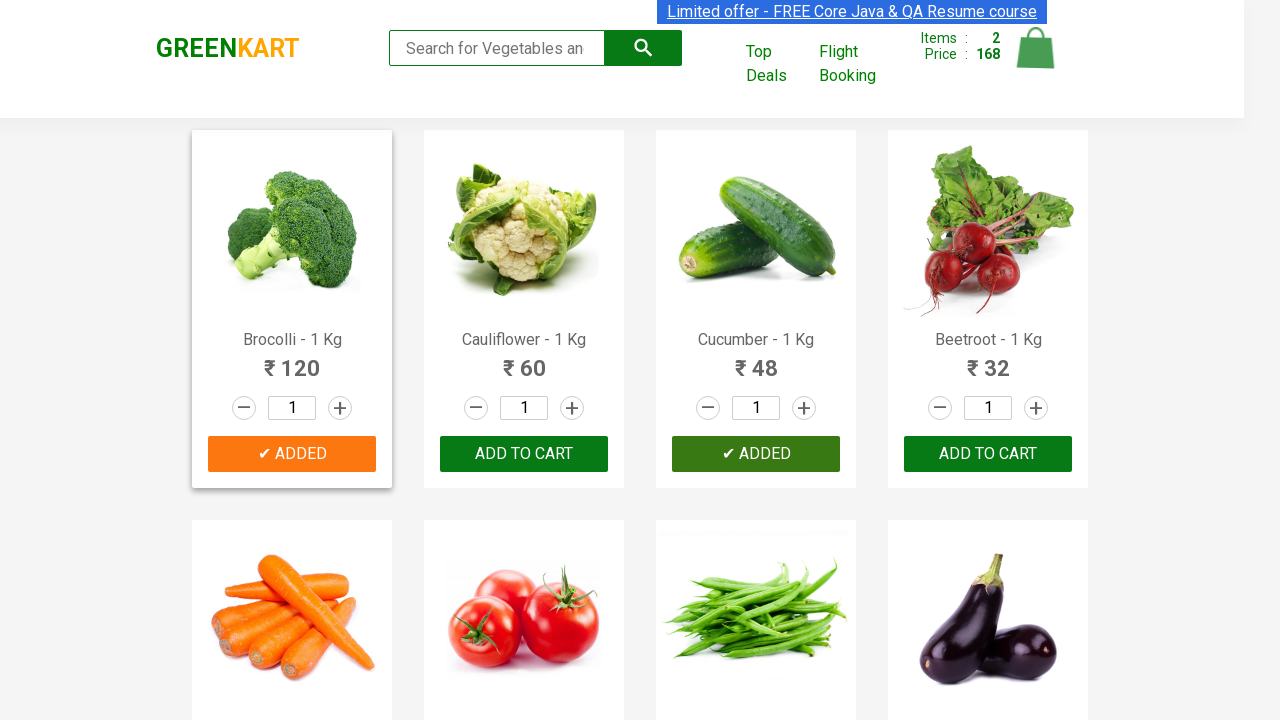

Extracted product name: Beetroot
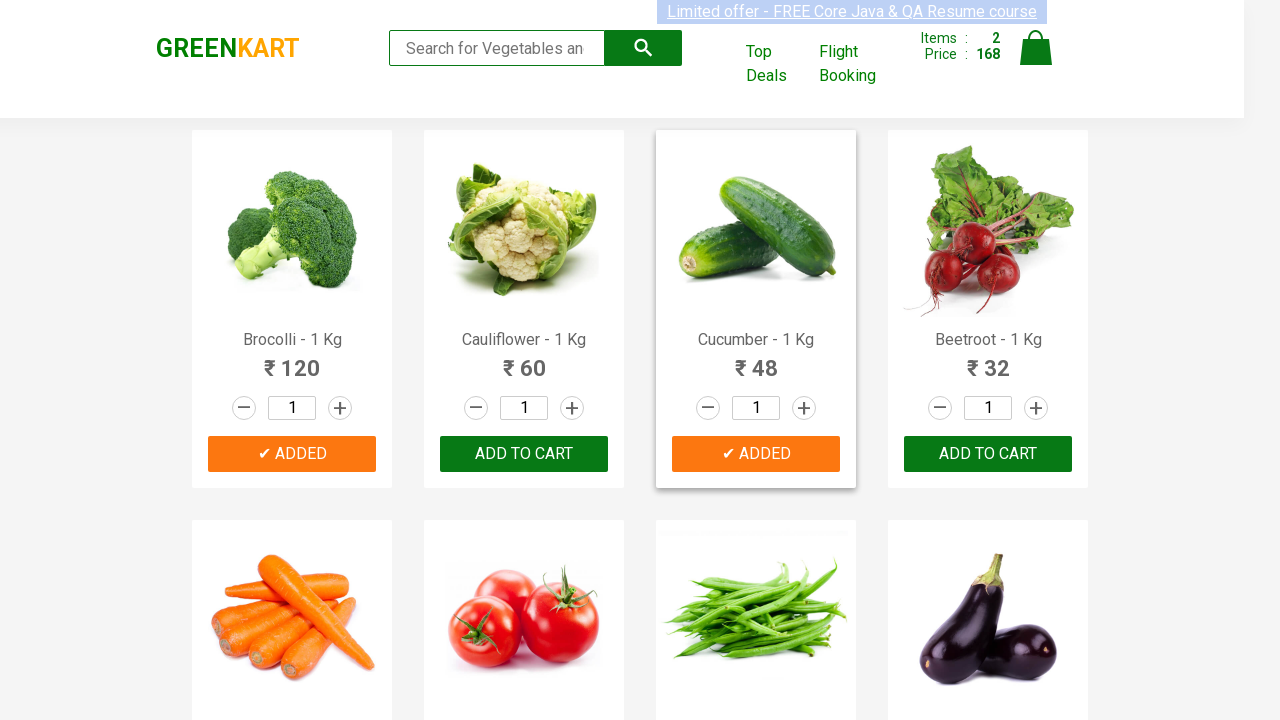

Added Beetroot to cart (item 3 of 4) at (988, 454) on xpath=//div[@class='product-action']/button >> nth=3
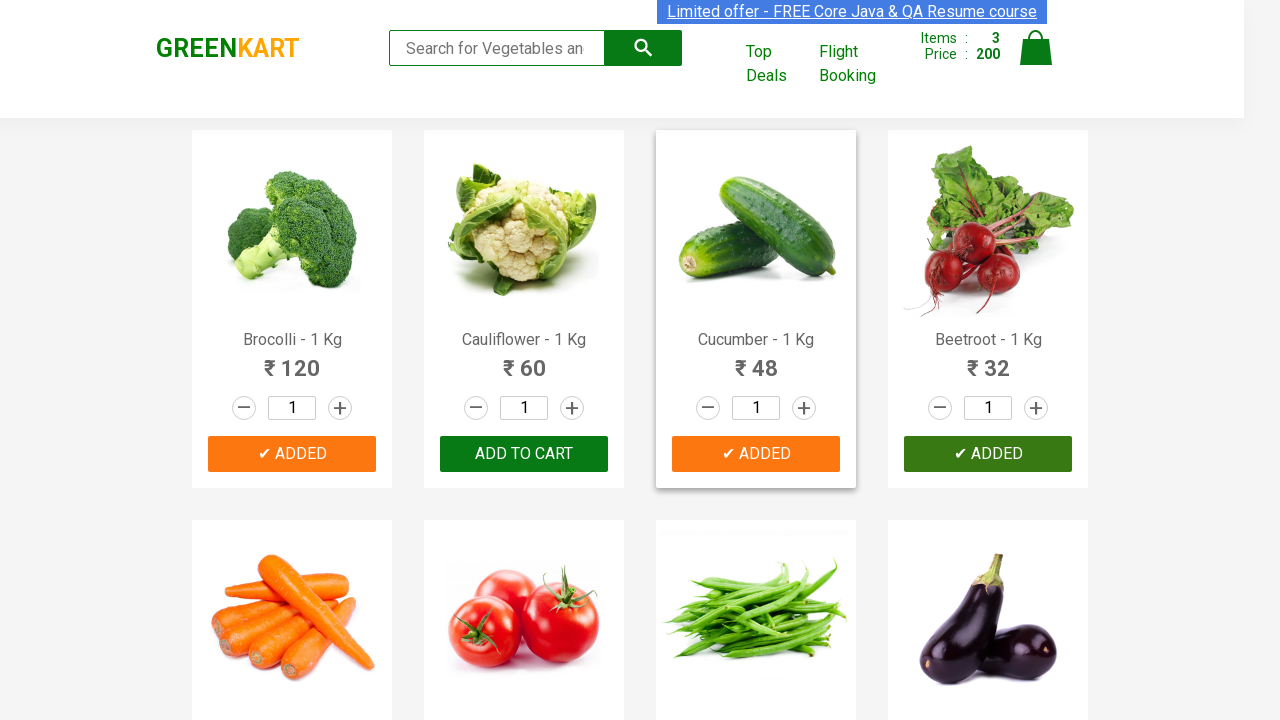

Extracted product name: Carrot
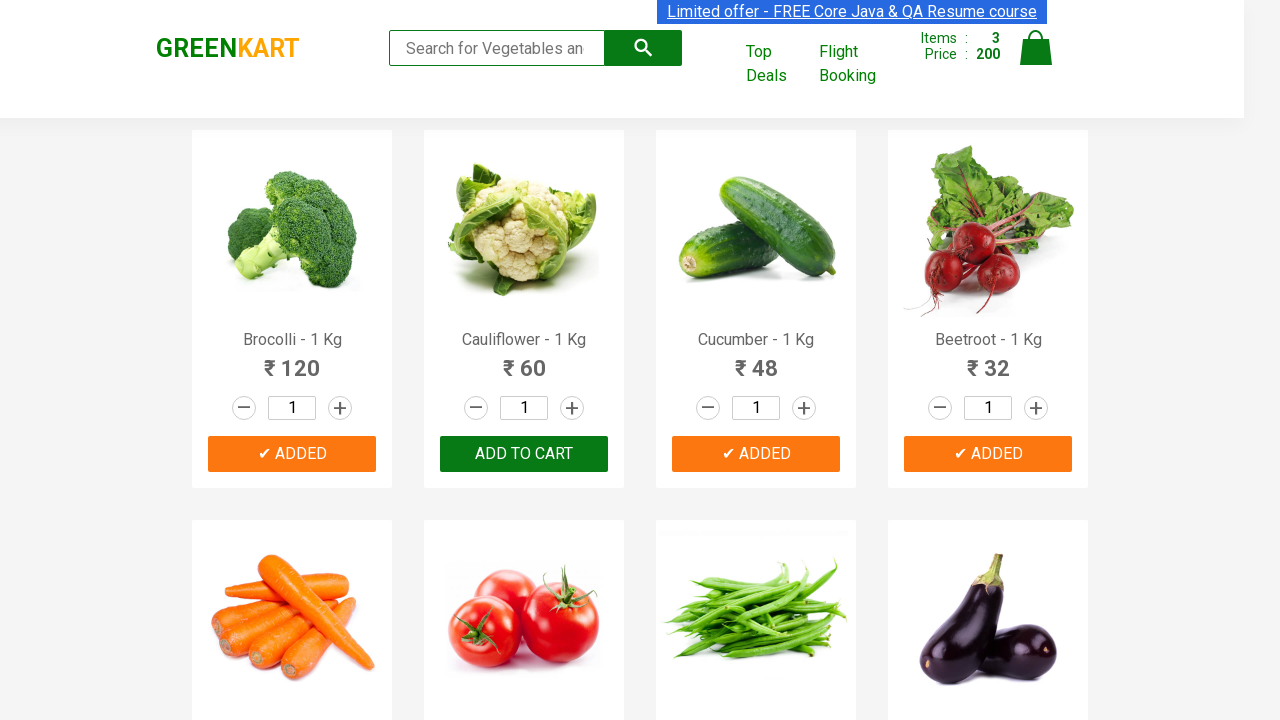

Added Carrot to cart (item 4 of 4) at (292, 360) on xpath=//div[@class='product-action']/button >> nth=4
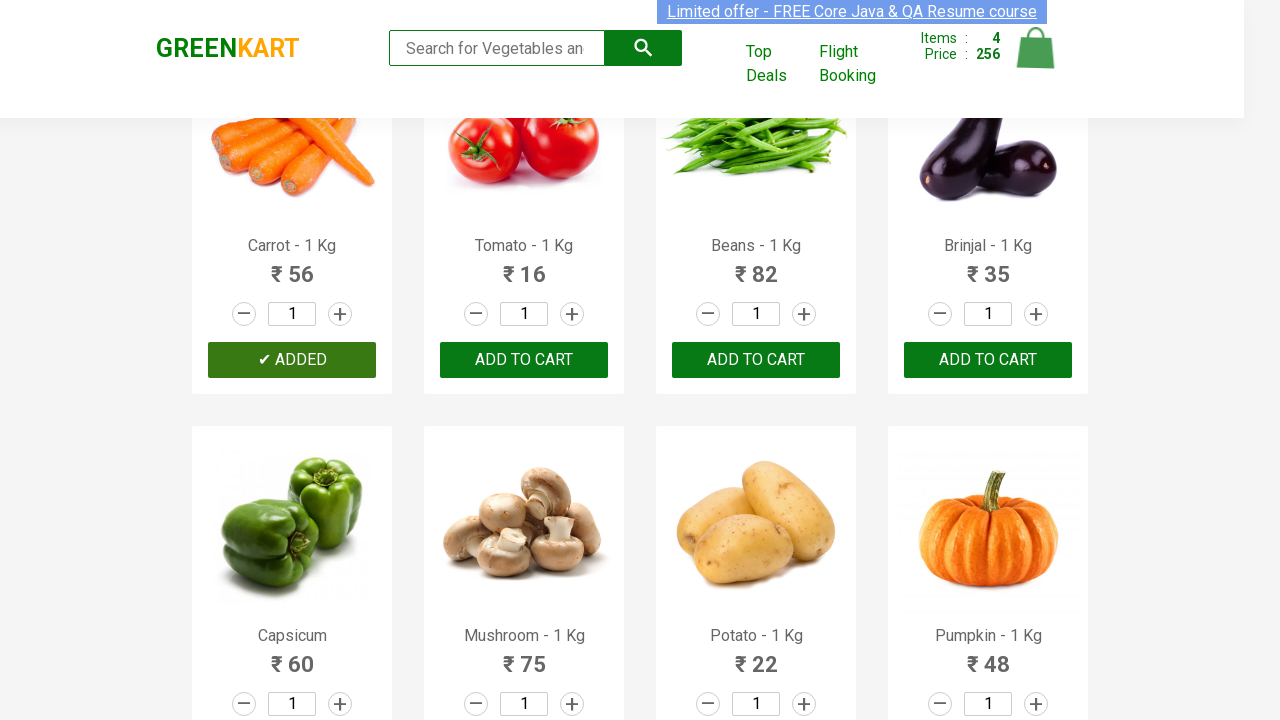

All required items have been added to cart
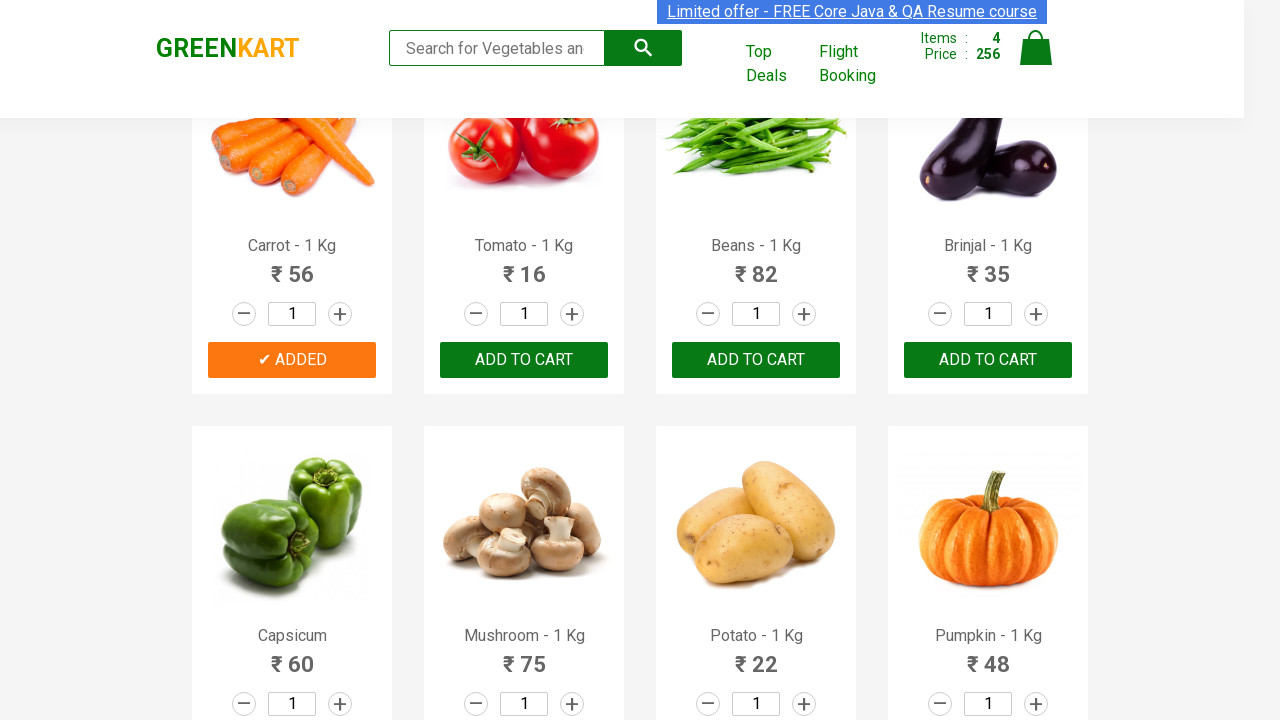

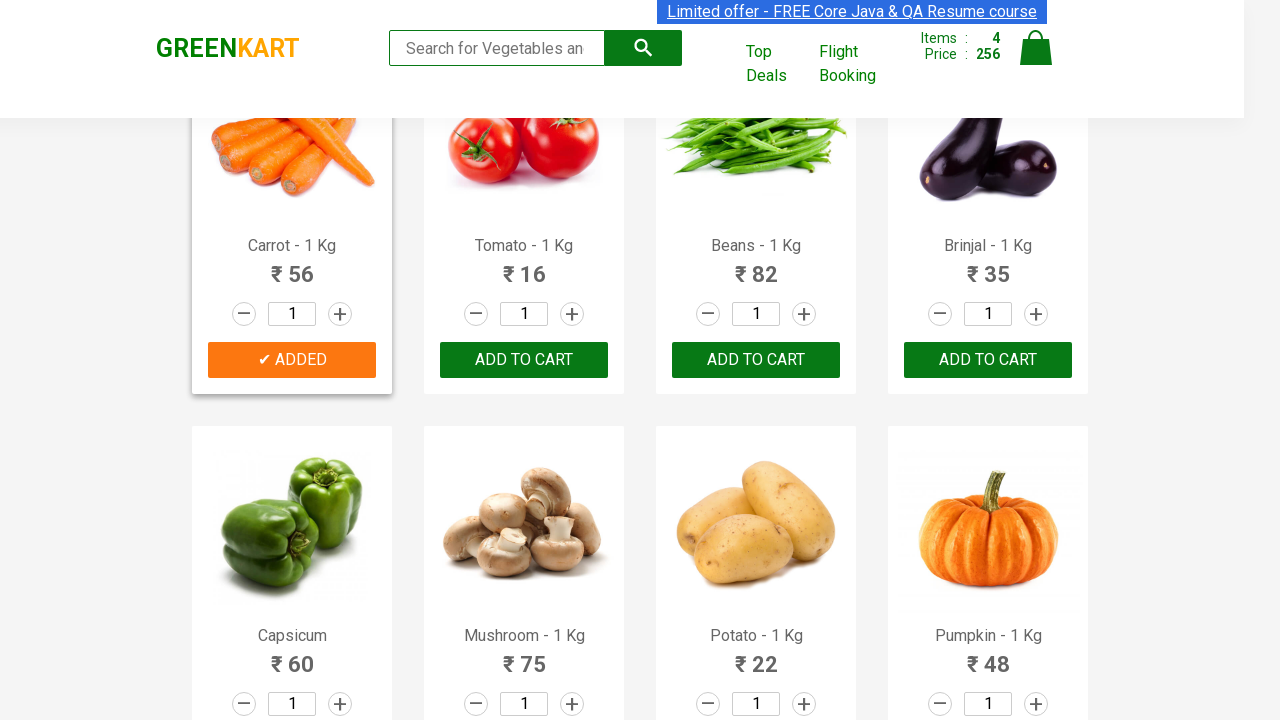